Tests nested frames navigation on the-internet.herokuapp.com by clicking on Nested Frames link and then switching between bottom, left, middle, and right frames to verify their content.

Starting URL: http://the-internet.herokuapp.com/frames

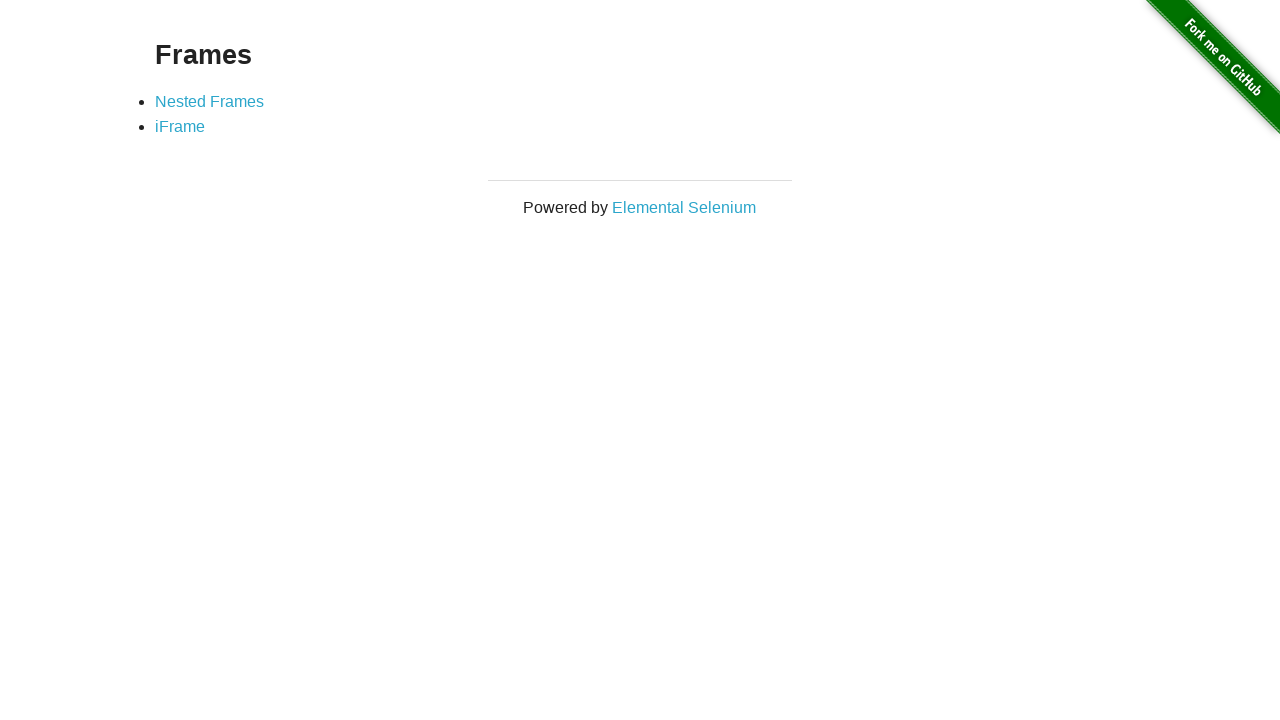

Verified page title is 'The Internet'
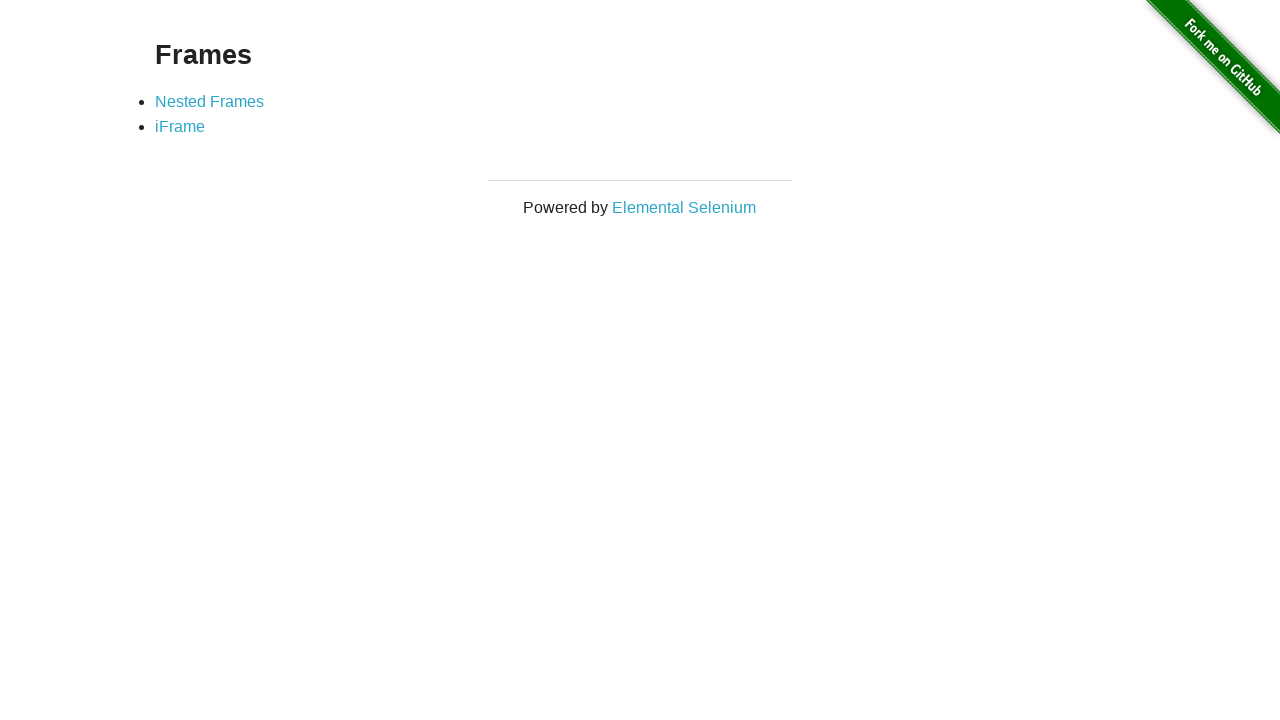

Clicked on Nested Frames link at (210, 101) on a:has-text('Nested Frames')
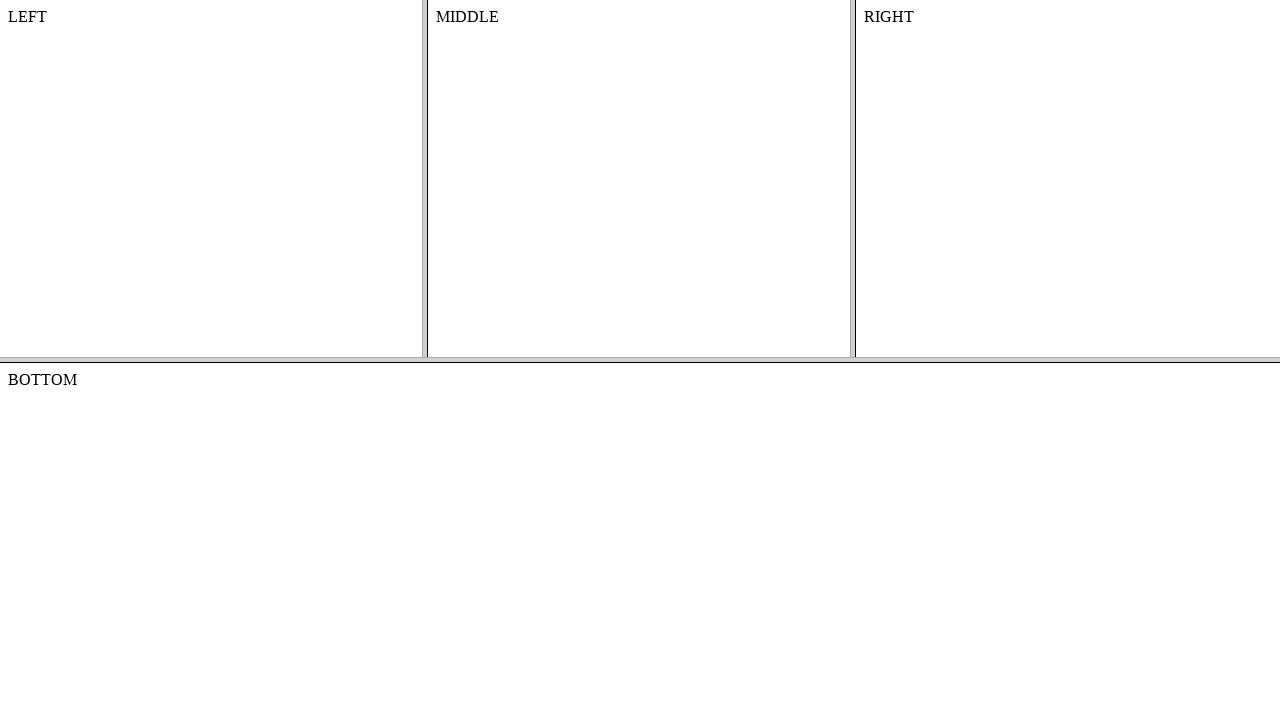

Verified navigation to nested frames page
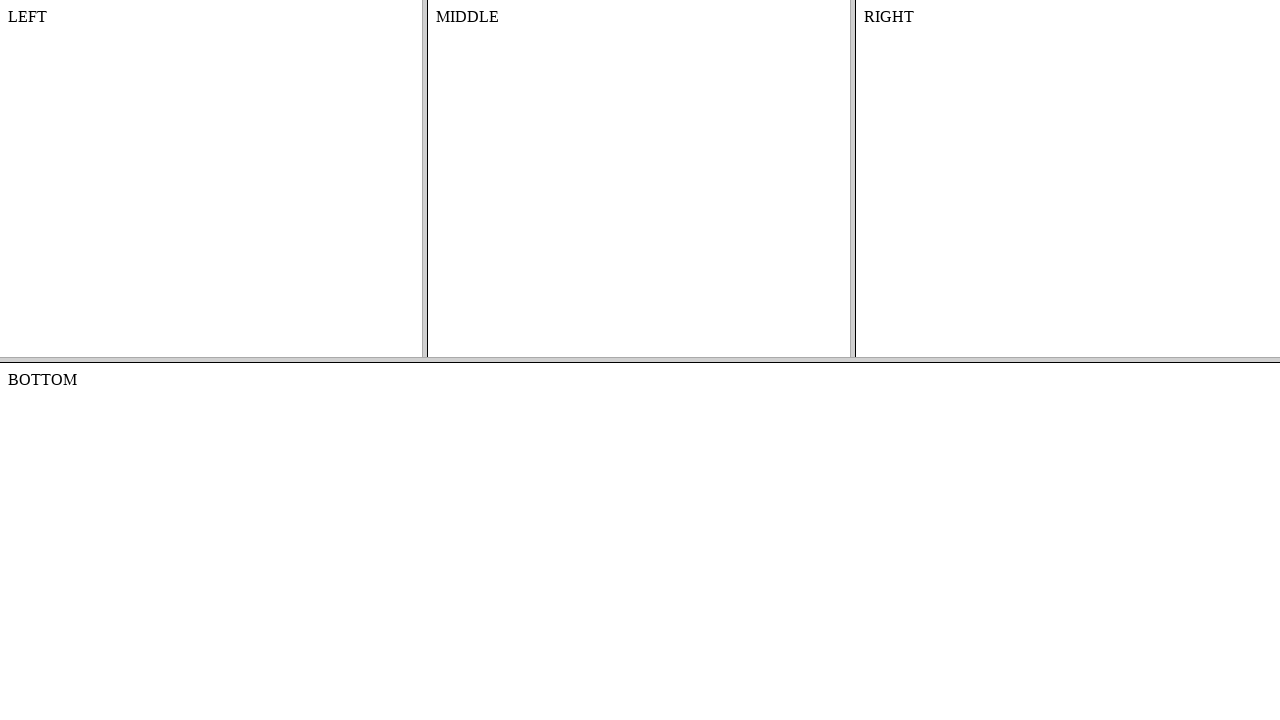

Retrieved all frames from page
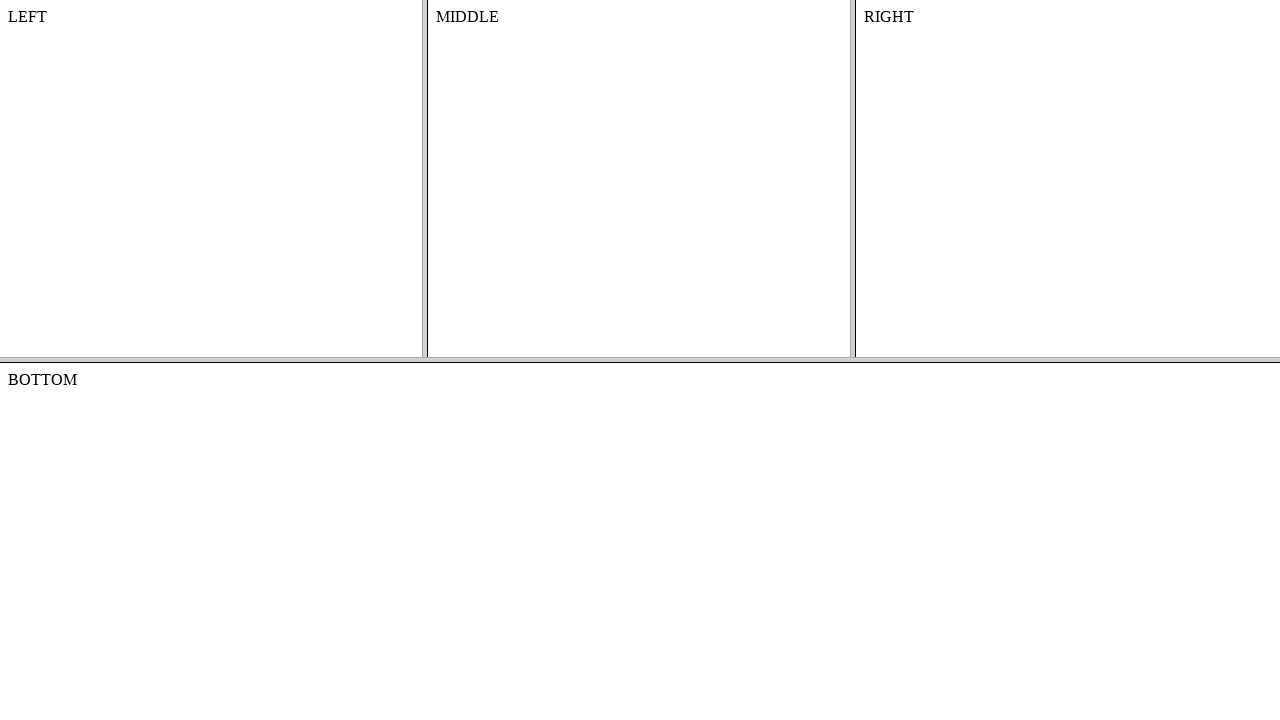

Located bottom frame
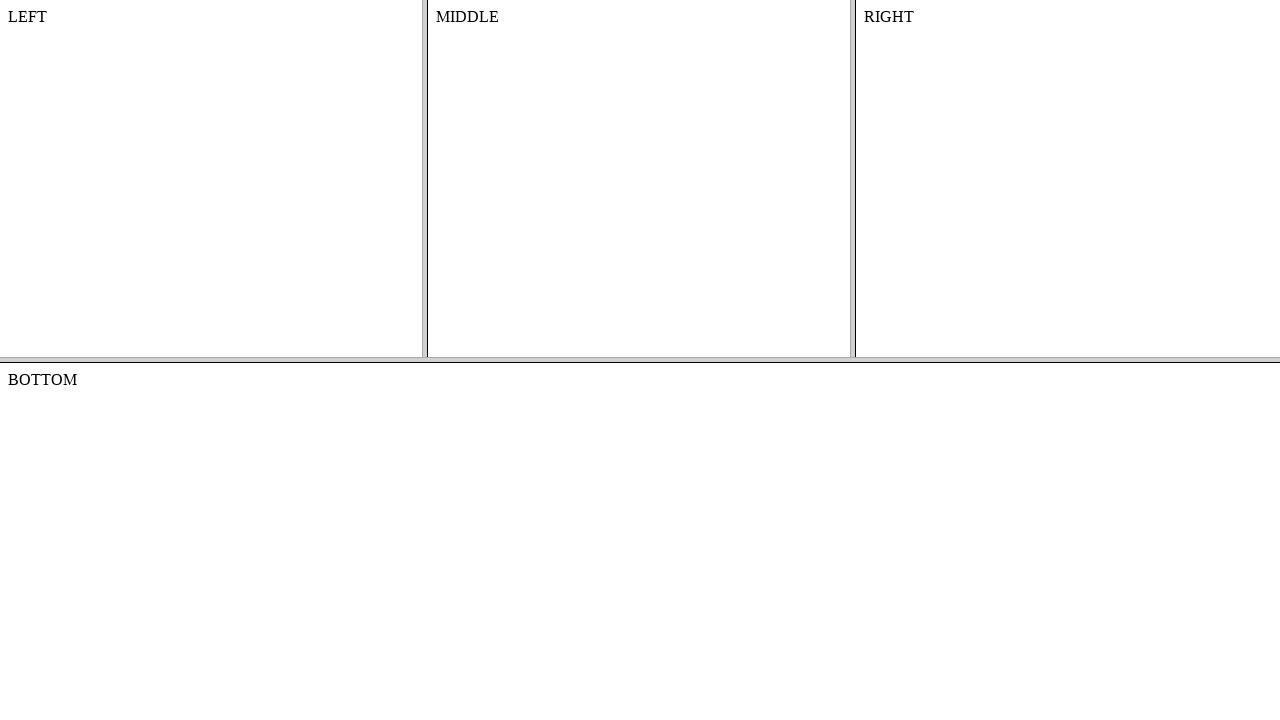

Retrieved text content from bottom frame
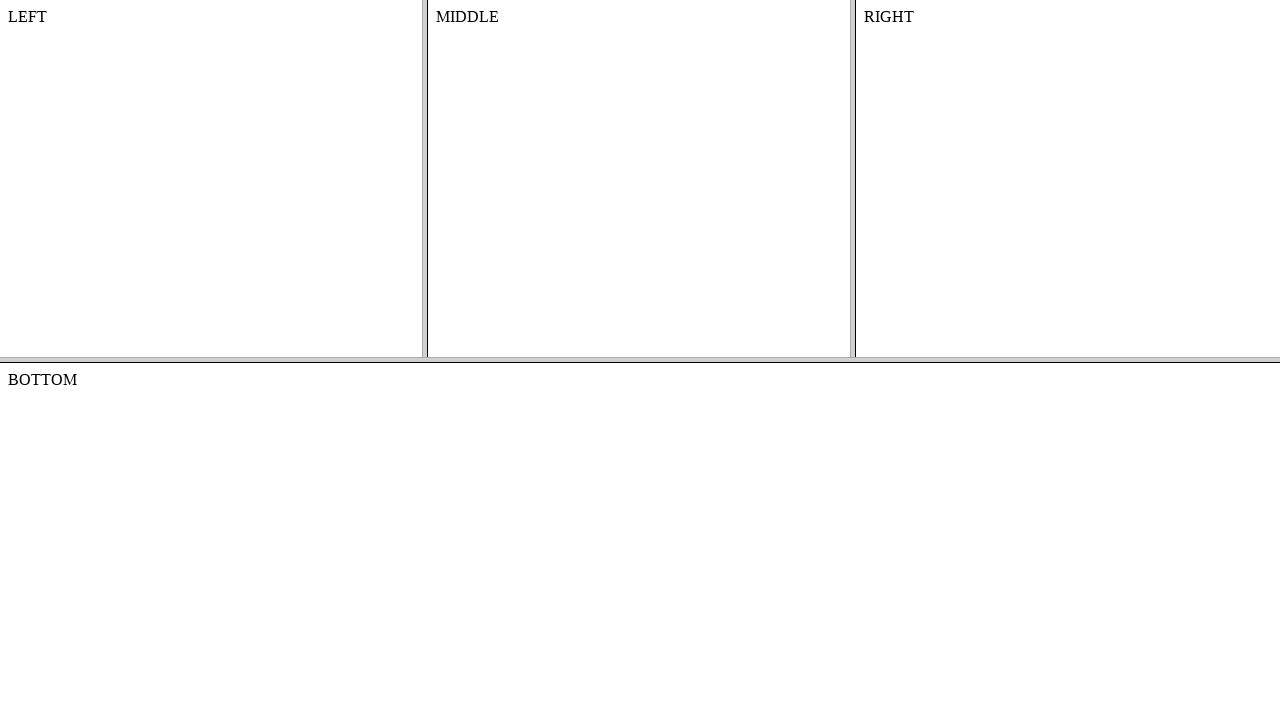

Verified bottom frame contains 'BOTTOM'
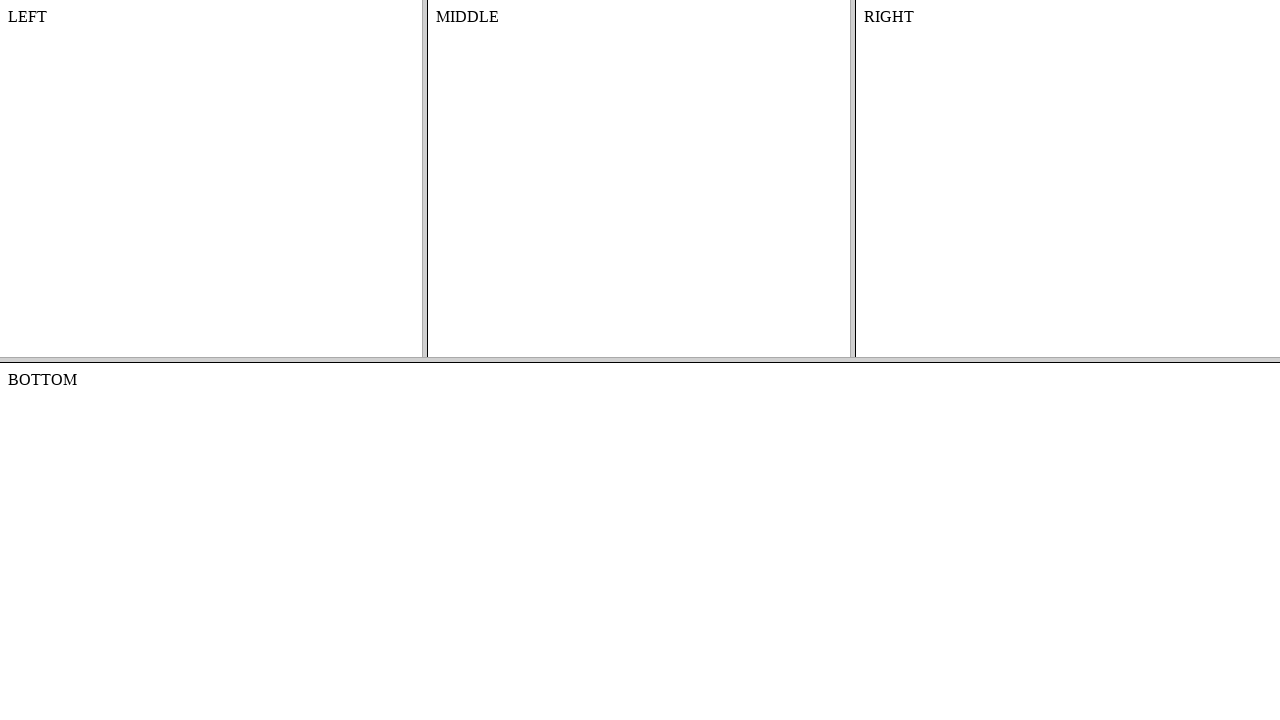

Located top frameset
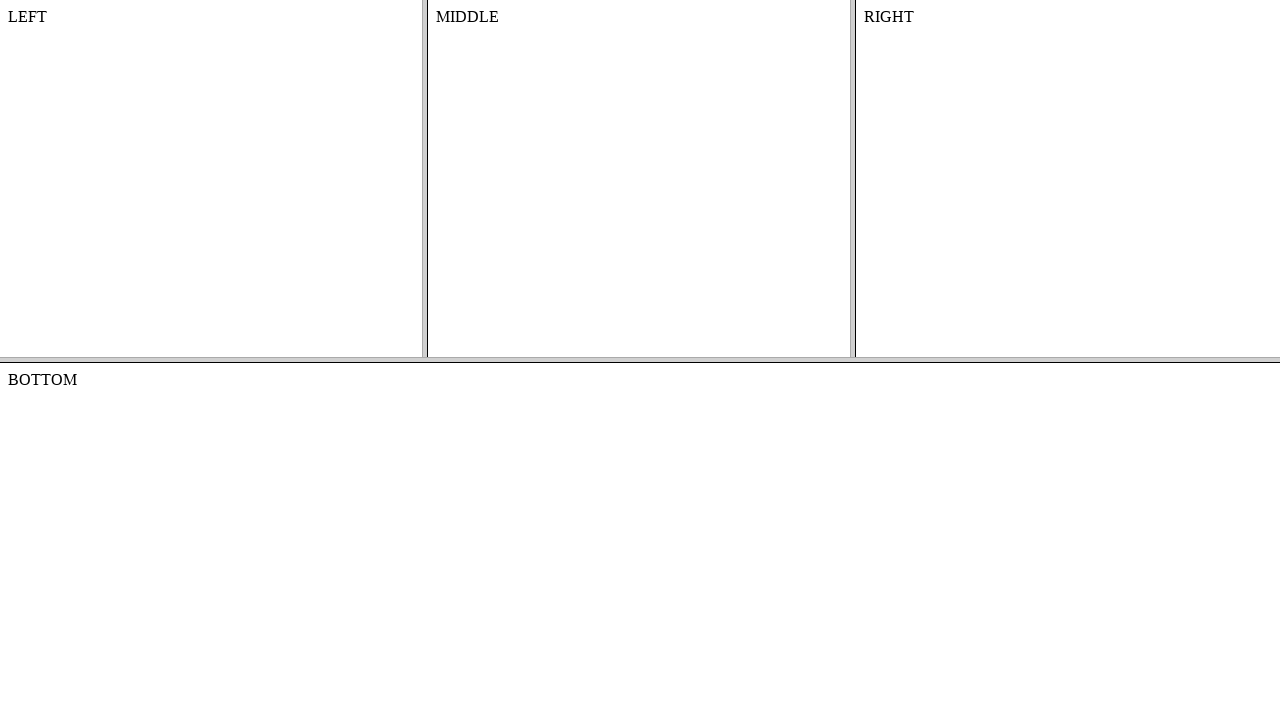

Located left frame within top frameset
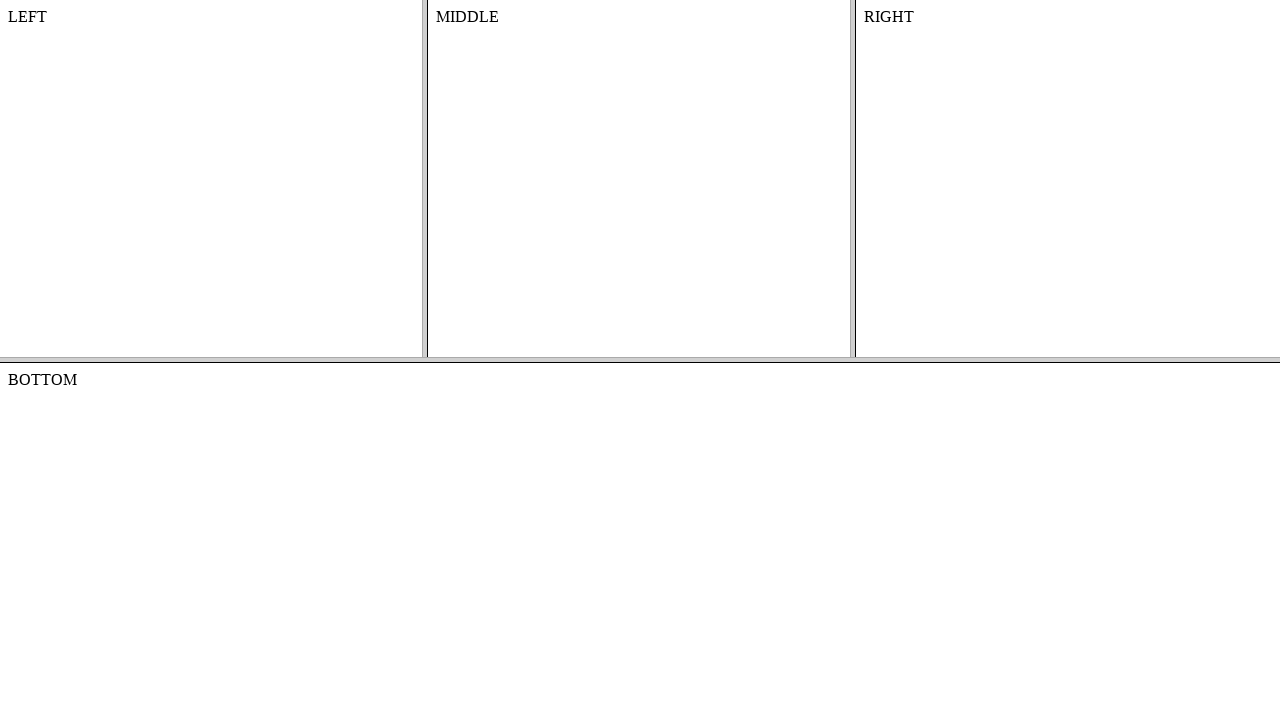

Retrieved text content from left frame
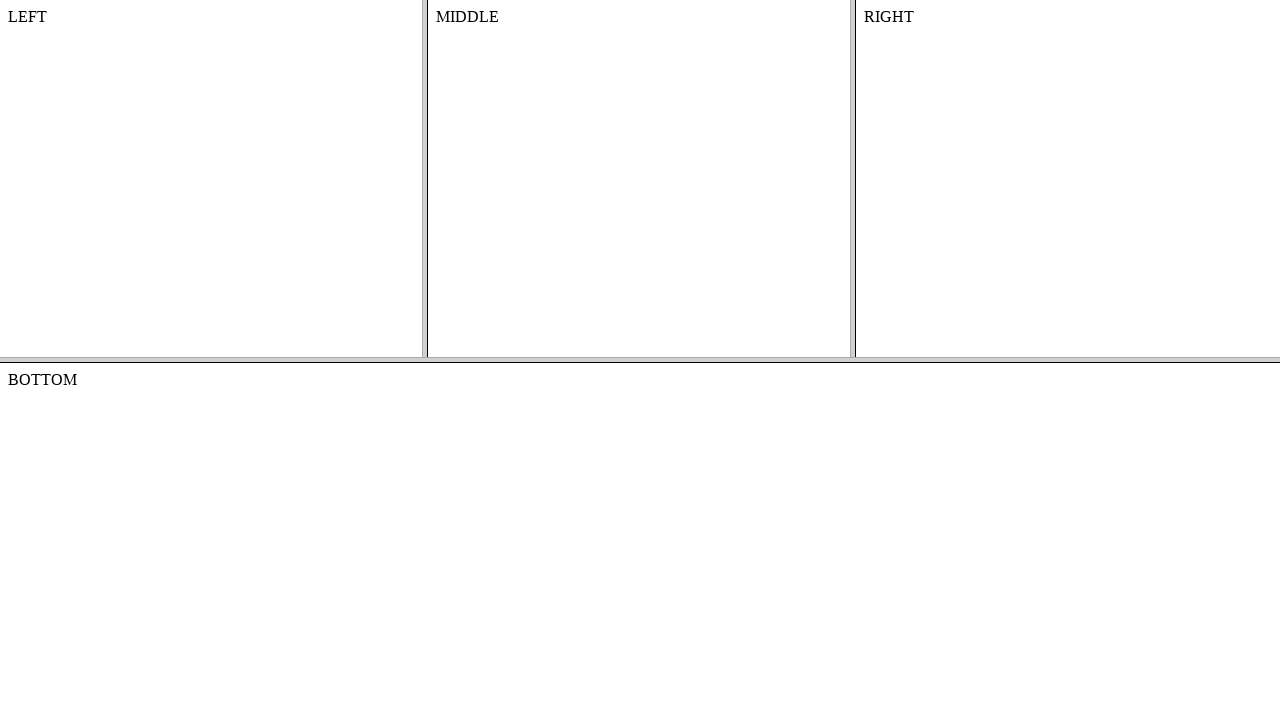

Verified left frame contains 'LEFT'
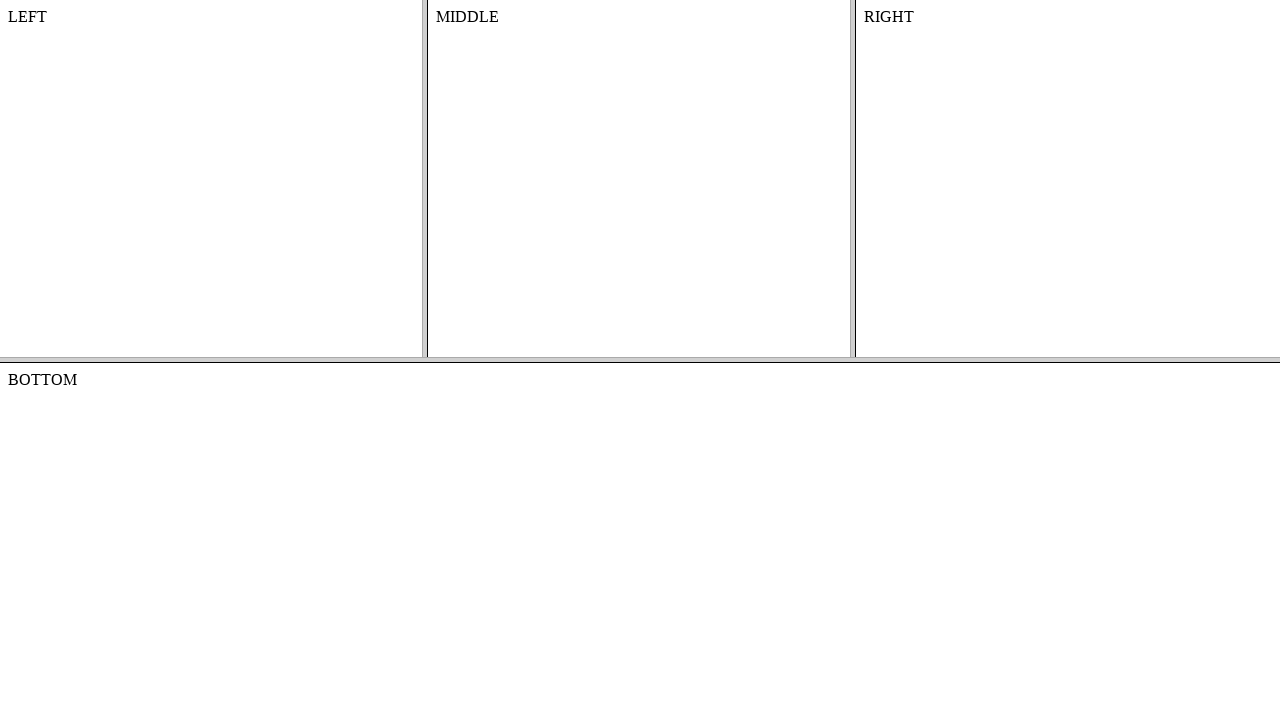

Located middle frame within top frameset
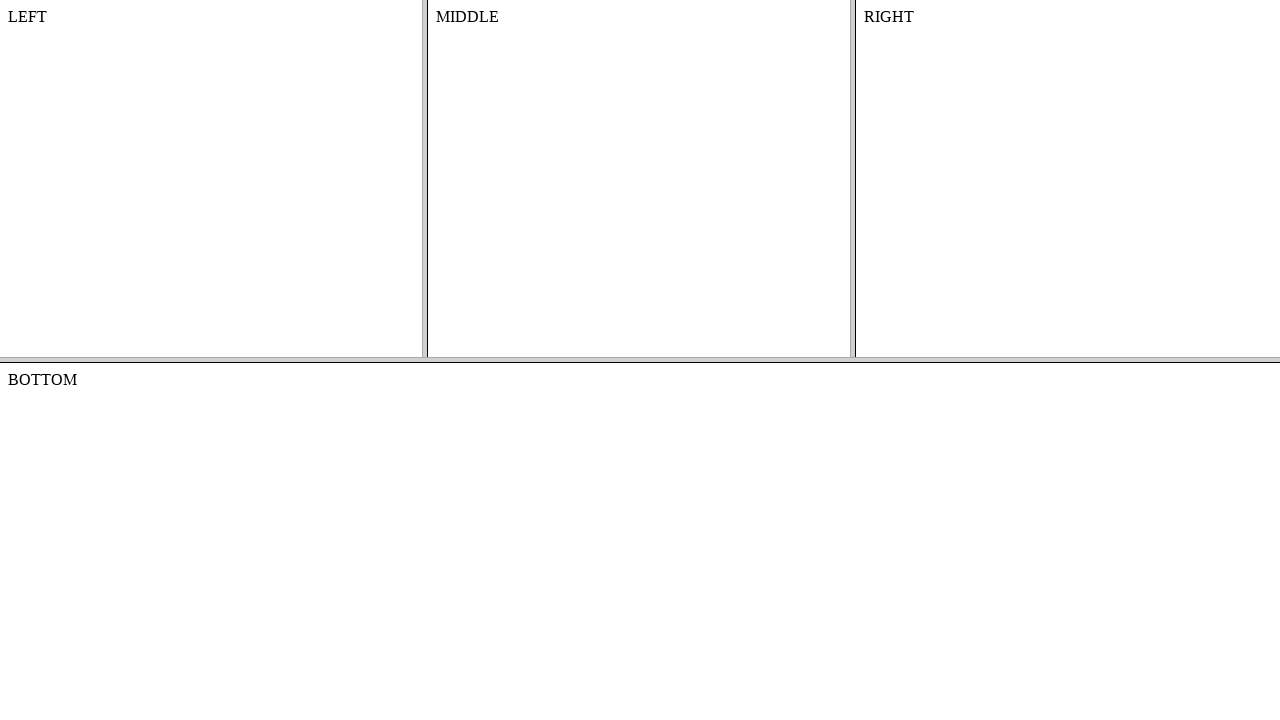

Retrieved text content from middle frame
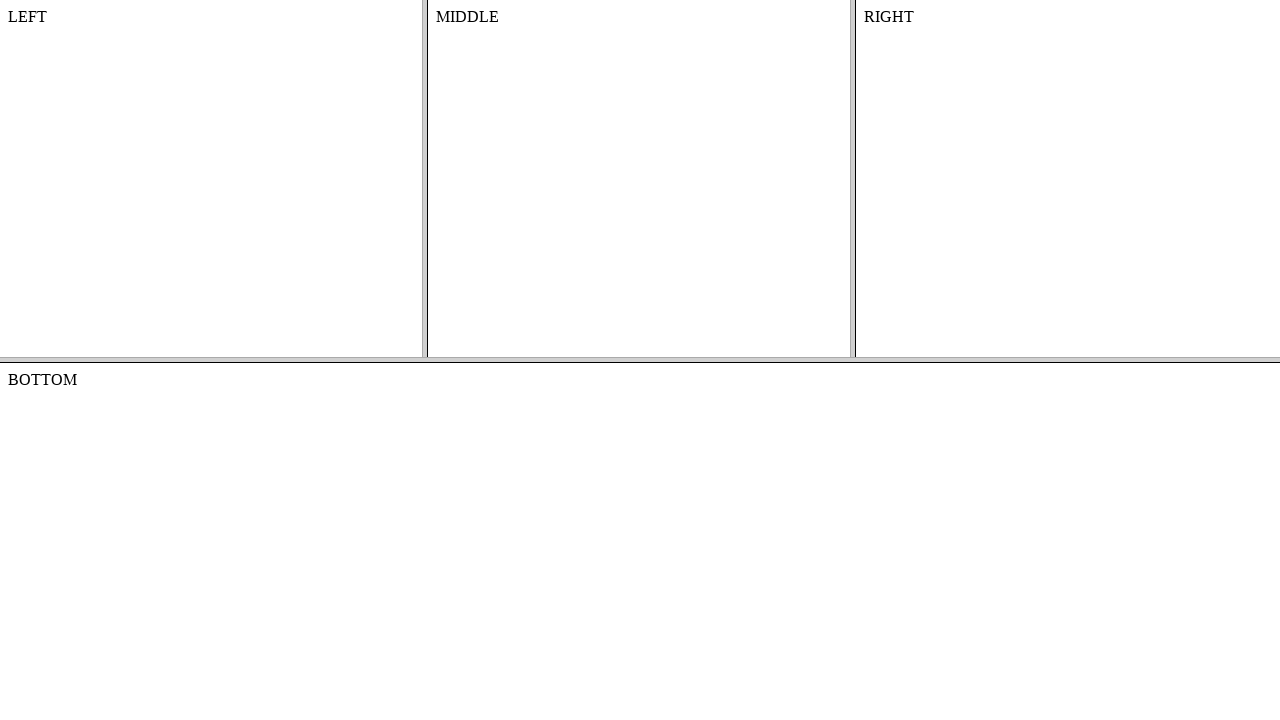

Verified middle frame contains 'MIDDLE'
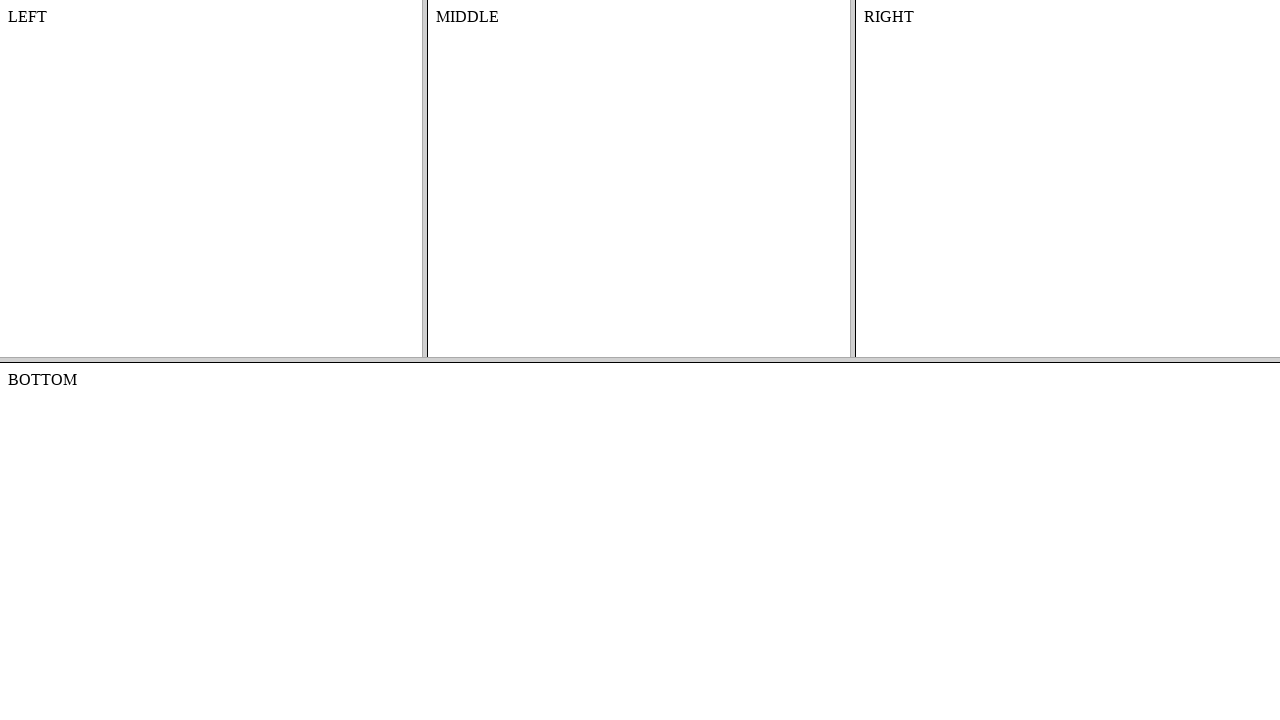

Located right frame within top frameset
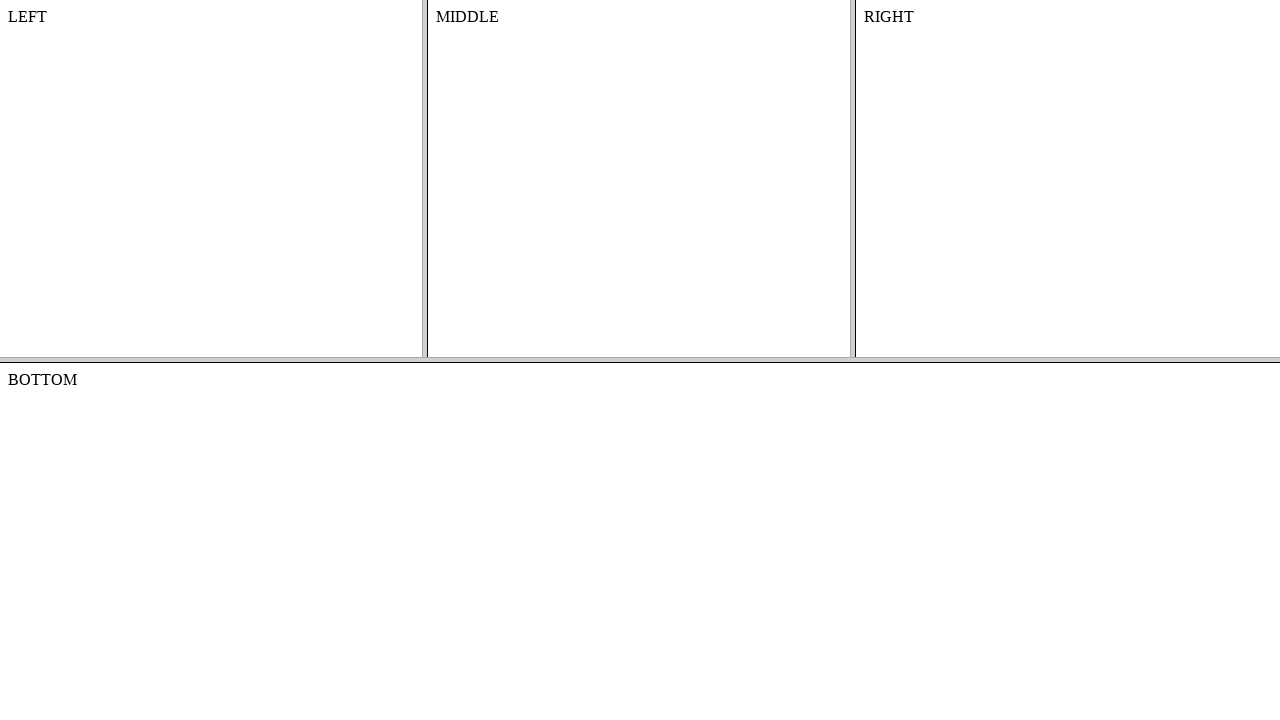

Retrieved text content from right frame
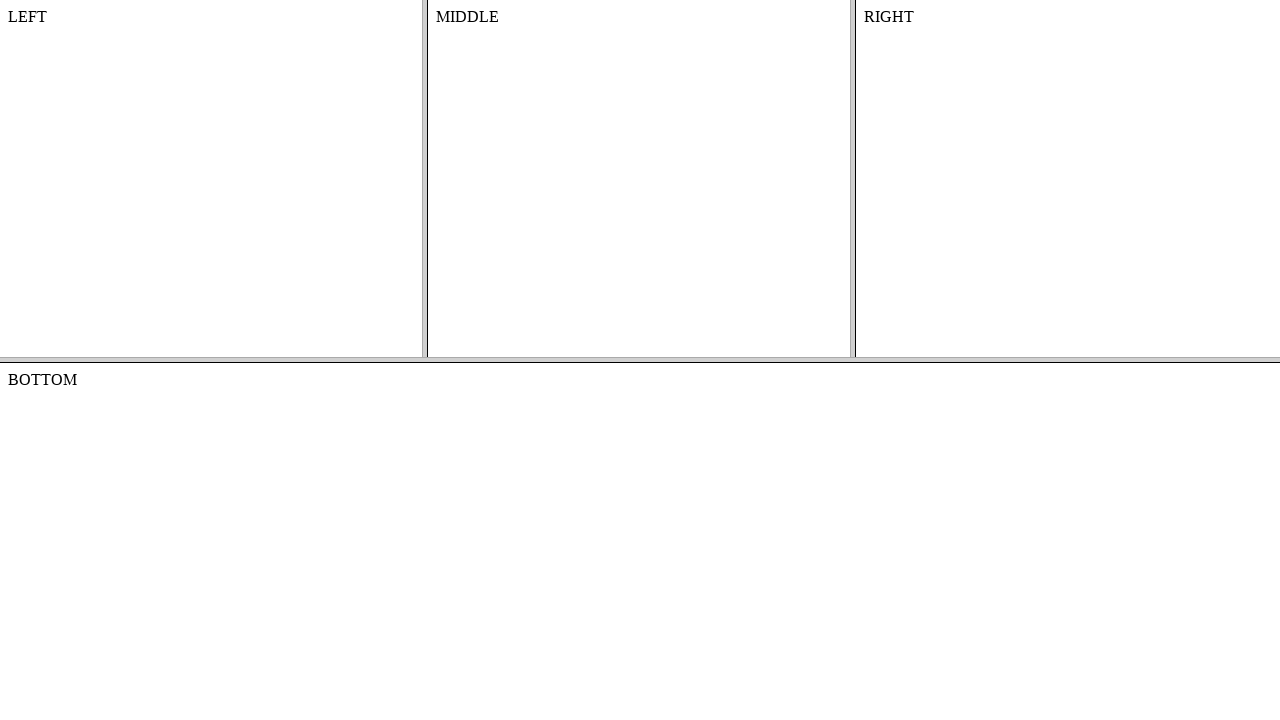

Verified right frame contains 'RIGHT'
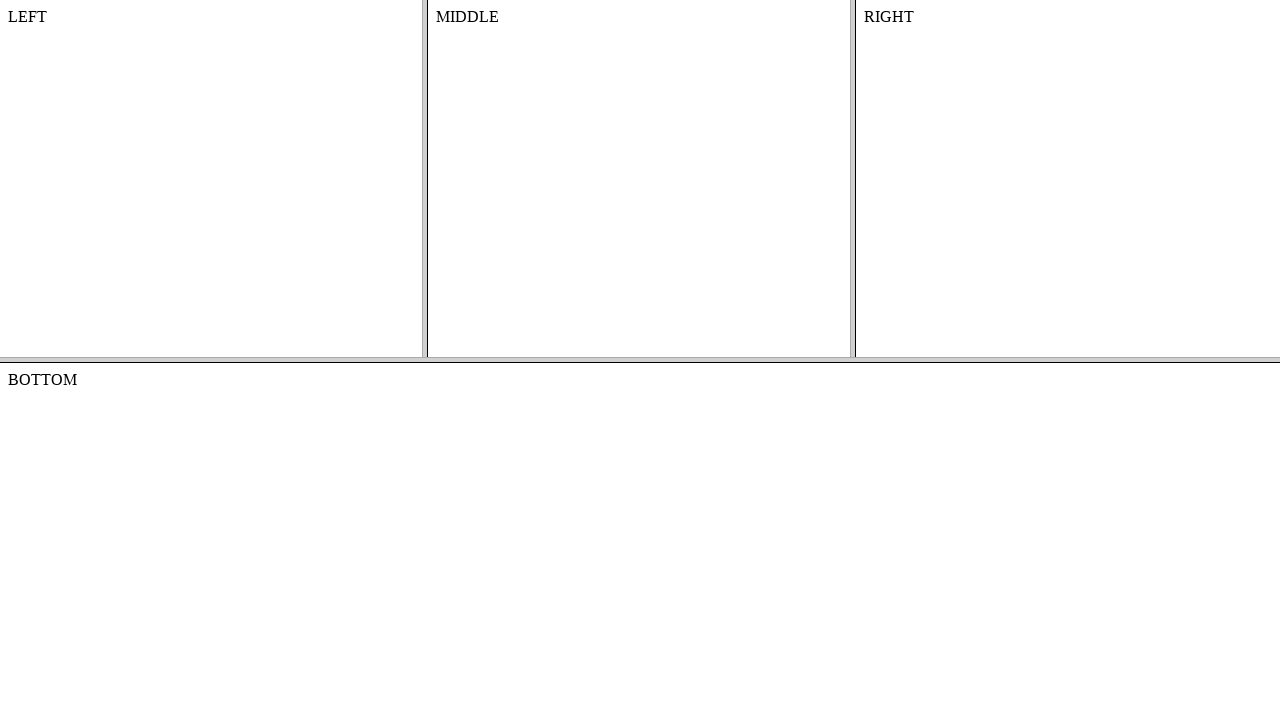

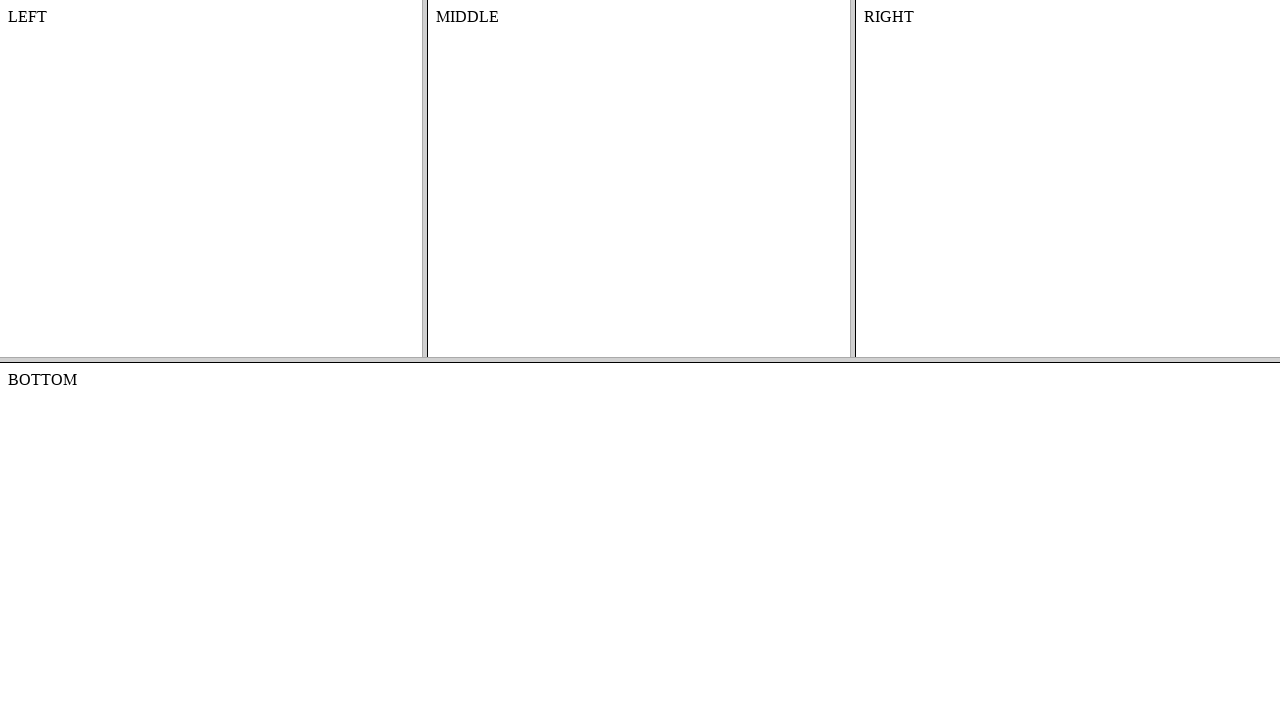